Uses the search functionality to filter table results by entering a search query

Starting URL: https://letcode.in/advancedtable

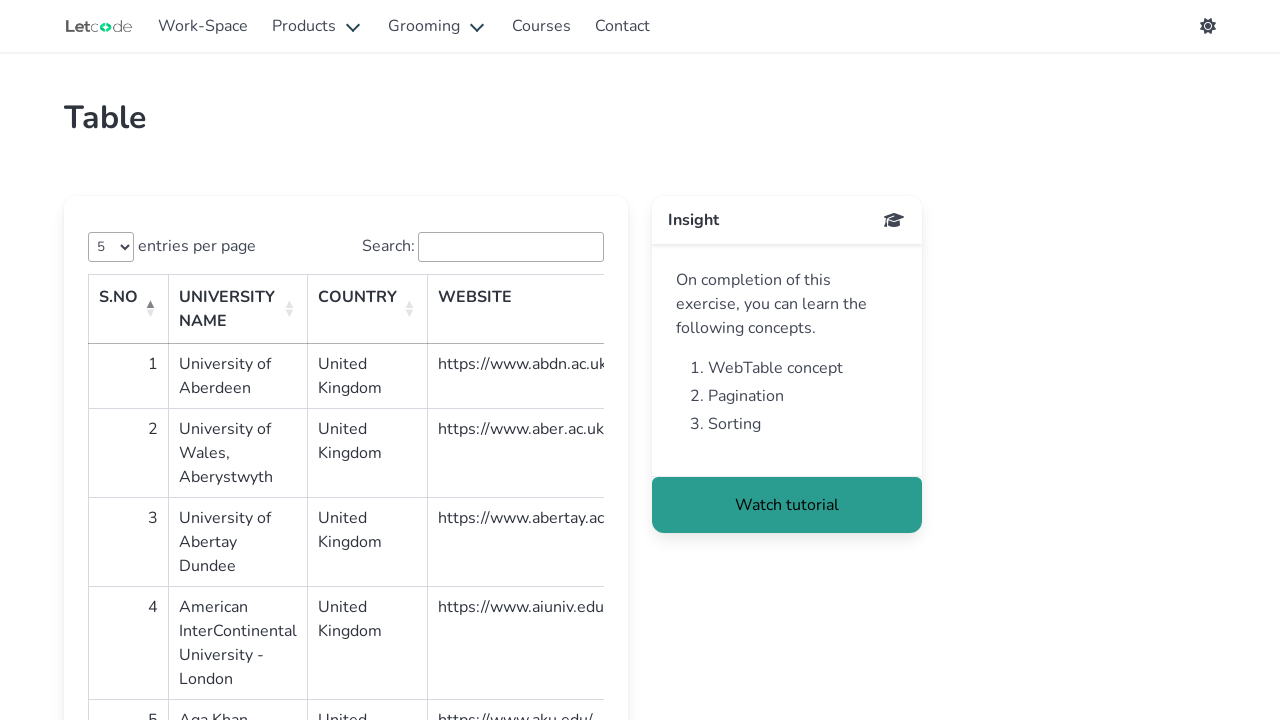

Entered search query 'University of Manchester' in search field on //input[@type='search']
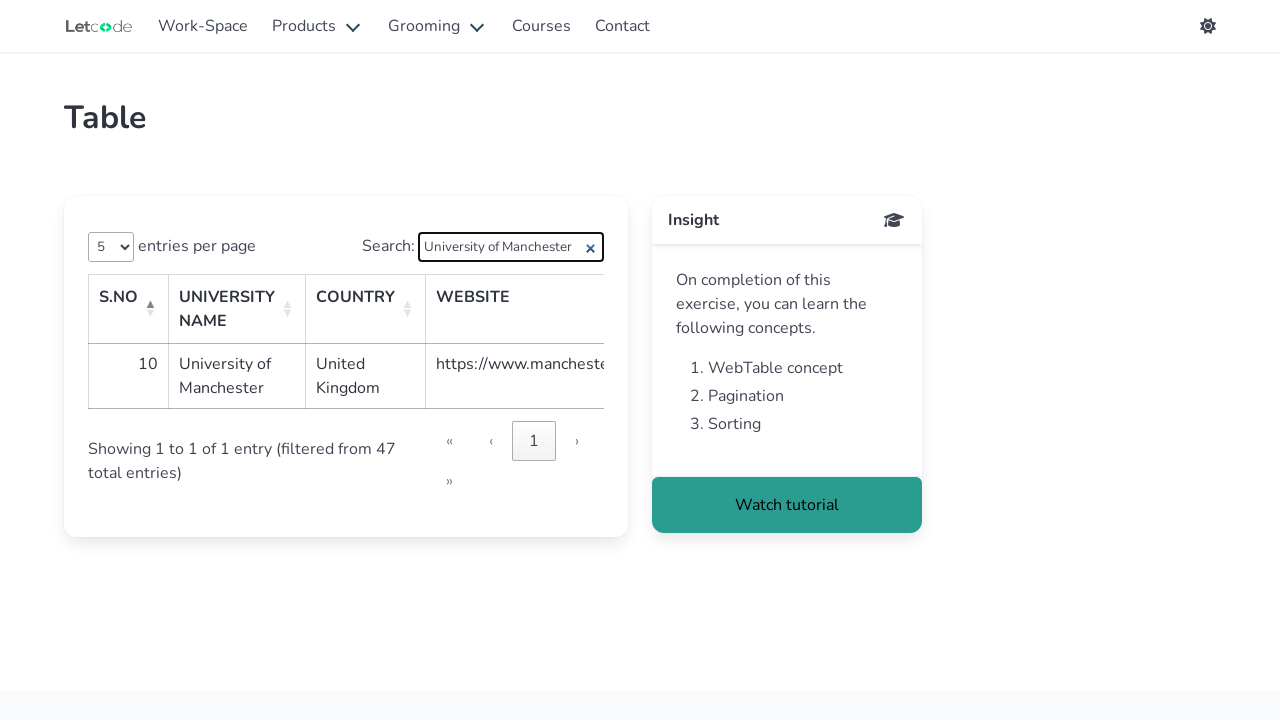

Waited for table rows to load after filtering by search query
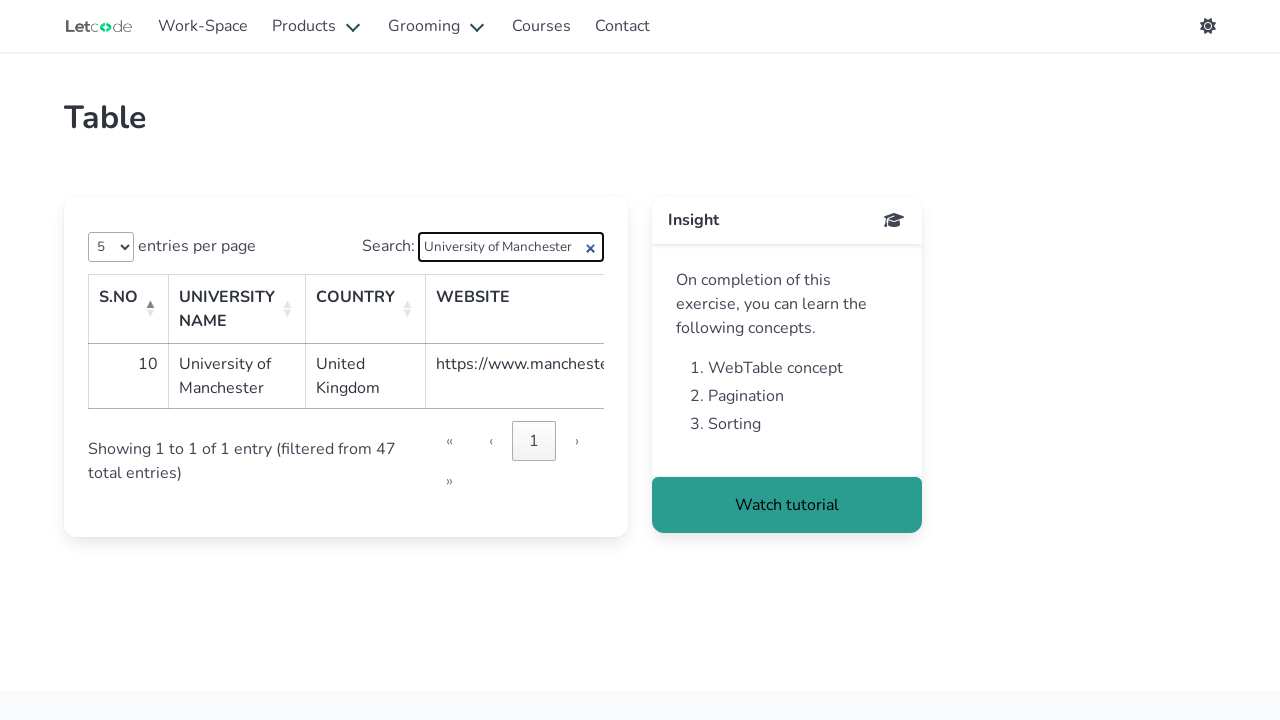

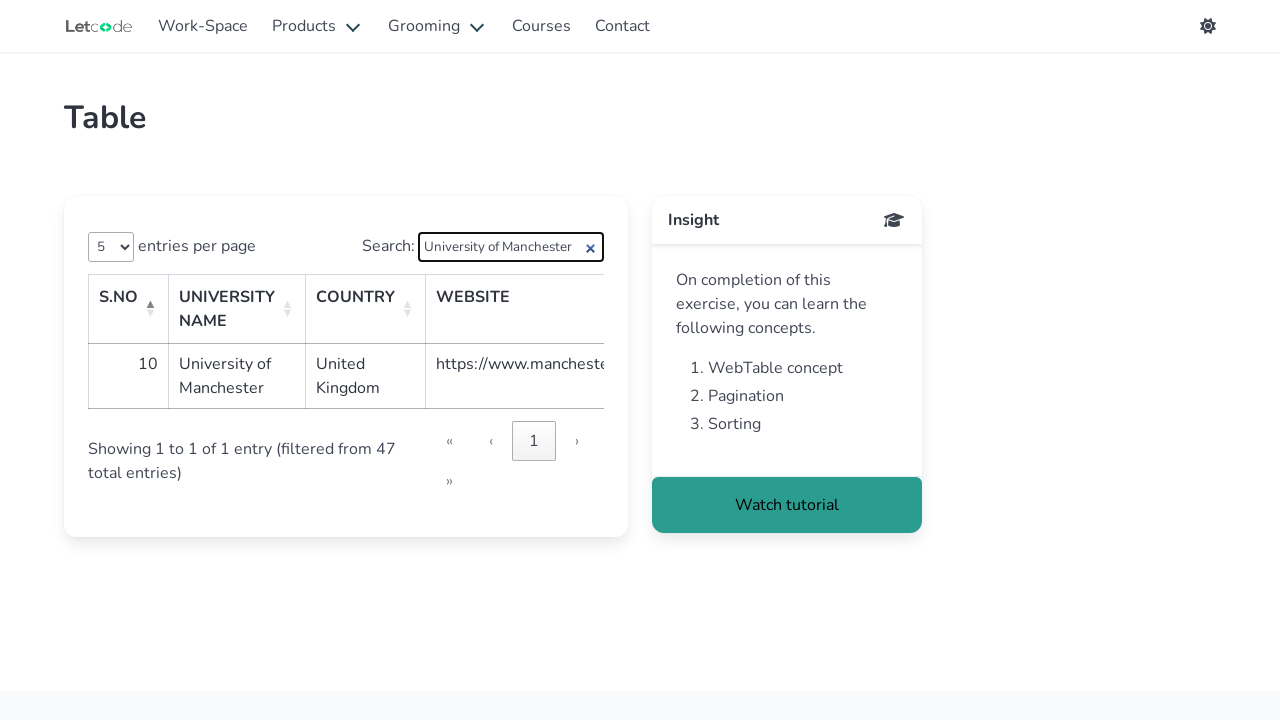